Tests selecting an option from a dropdown list by iterating through all options and clicking the one with matching text, then verifying the selection was successful.

Starting URL: https://the-internet.herokuapp.com/dropdown

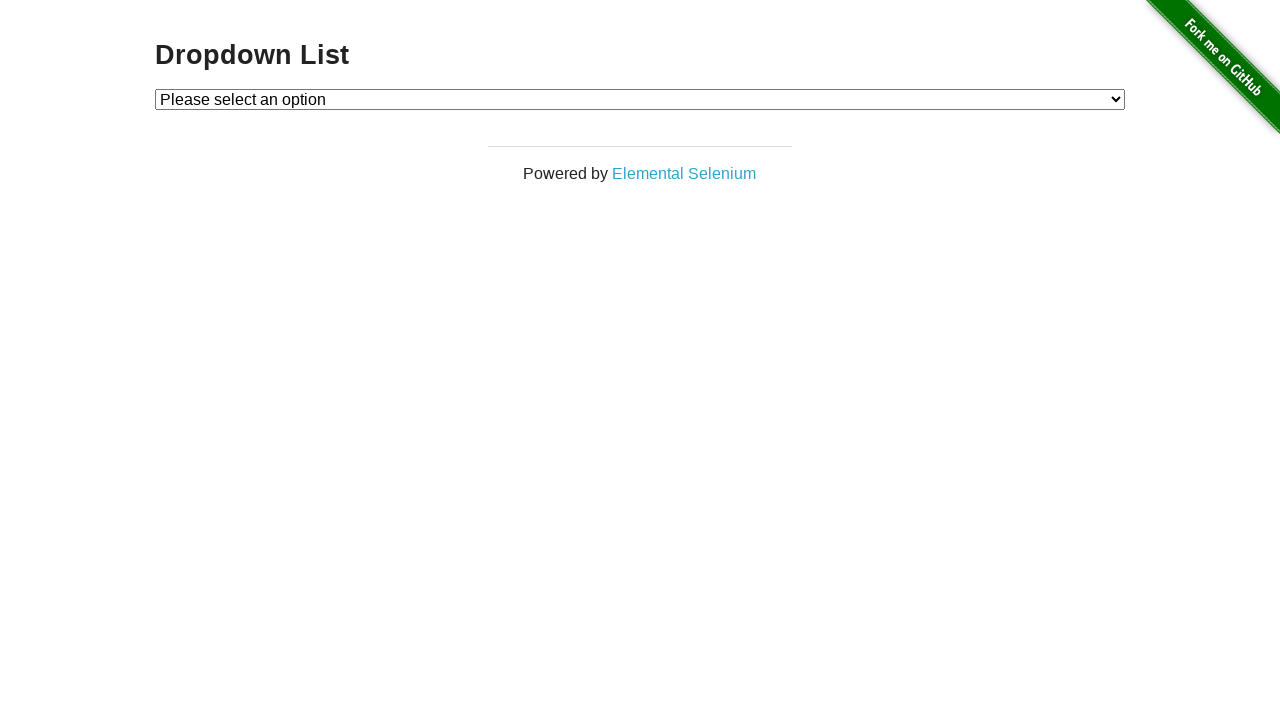

Selected 'Option 1' from the dropdown menu on #dropdown
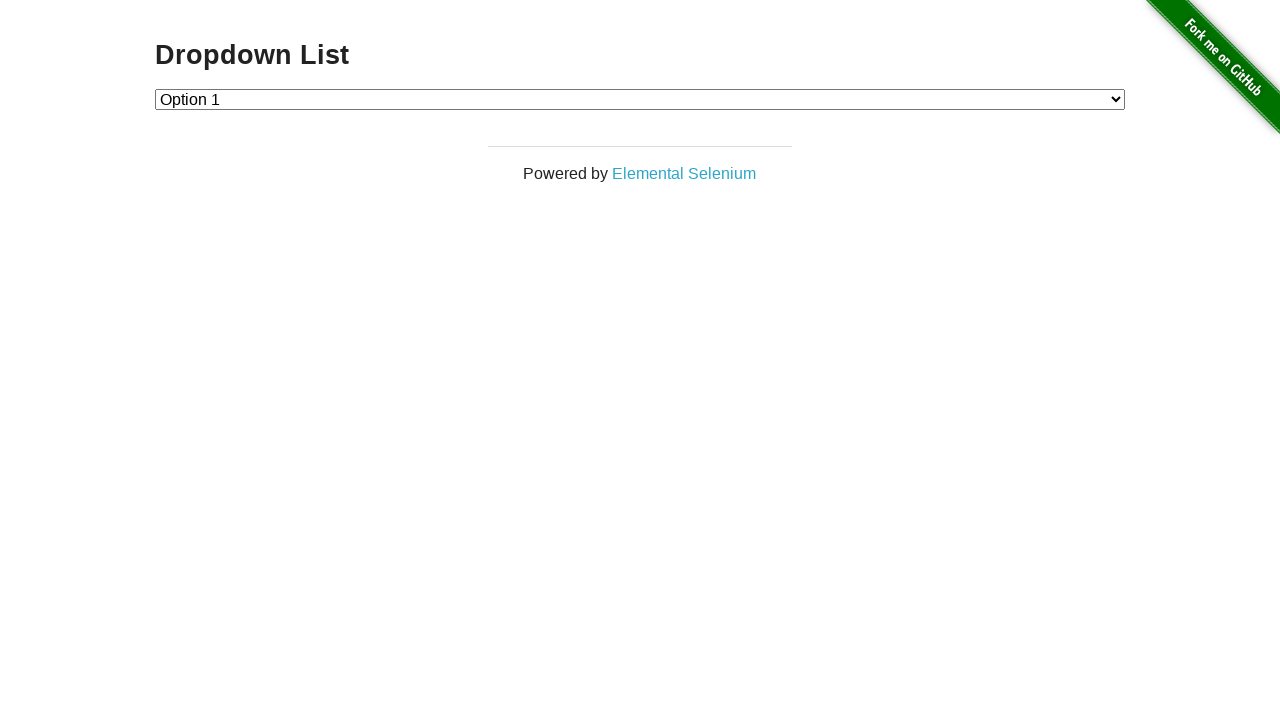

Retrieved the selected dropdown value
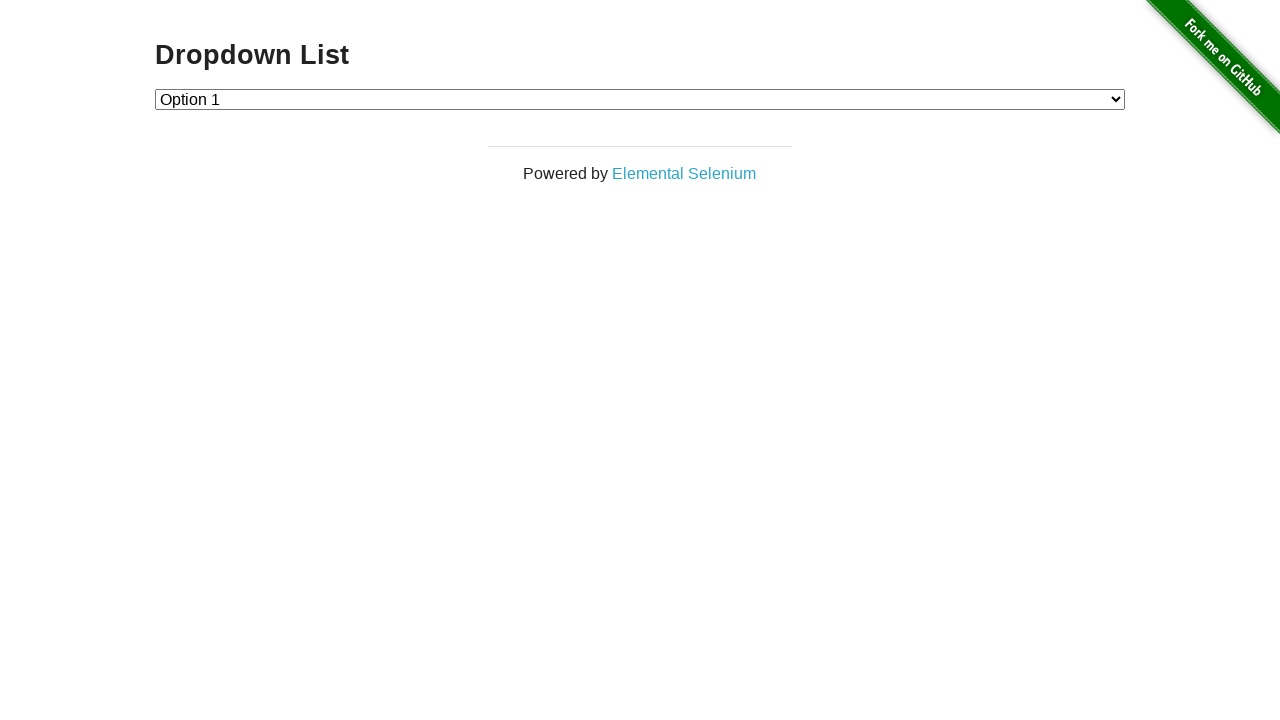

Verified that the selected option value is '1'
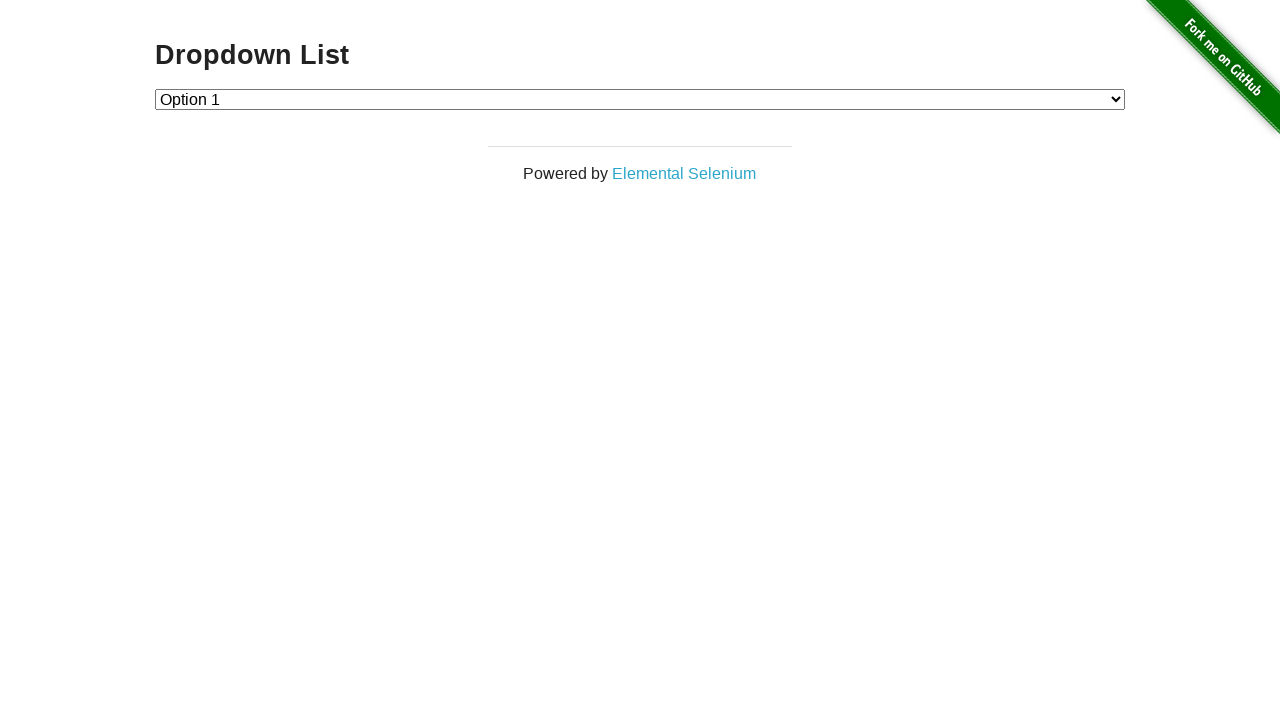

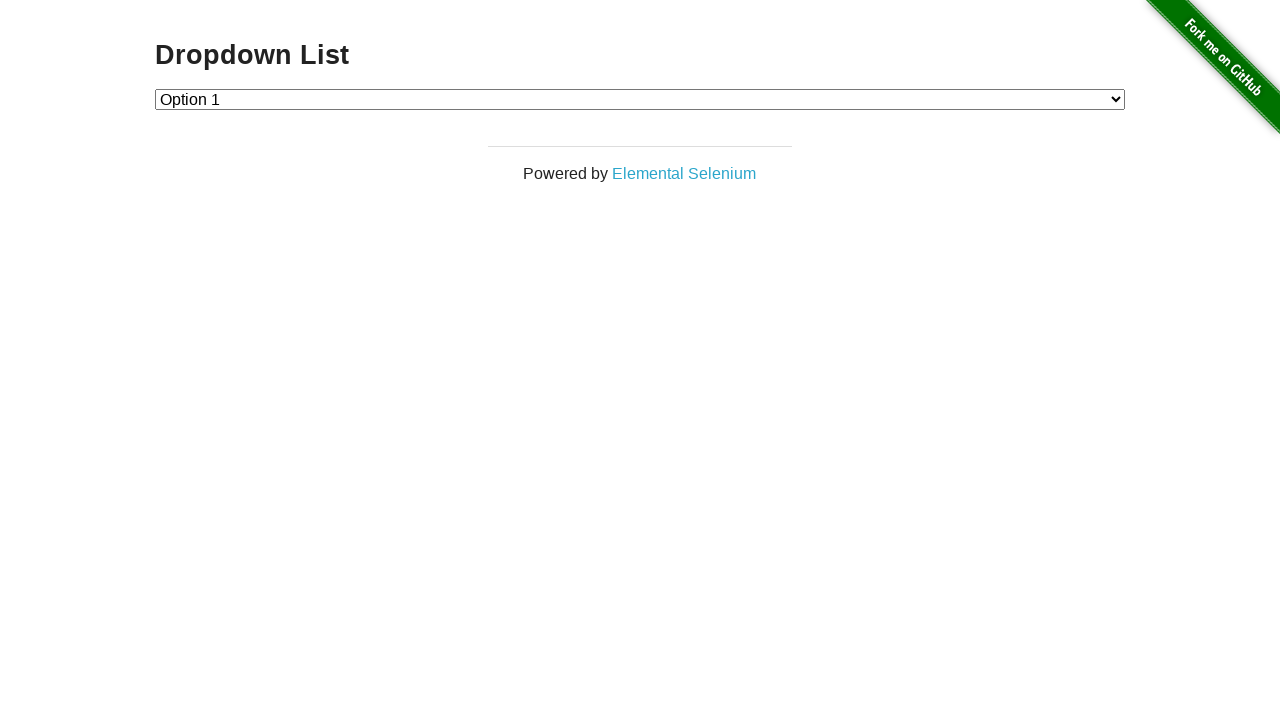